Tests window handling by clicking on "Groups & Meetings" link which opens a new window, then switches to that window and fills in a destination field with a city name.

Starting URL: https://cars.hotels.com/en-us/?clientID=541572#/searchcars

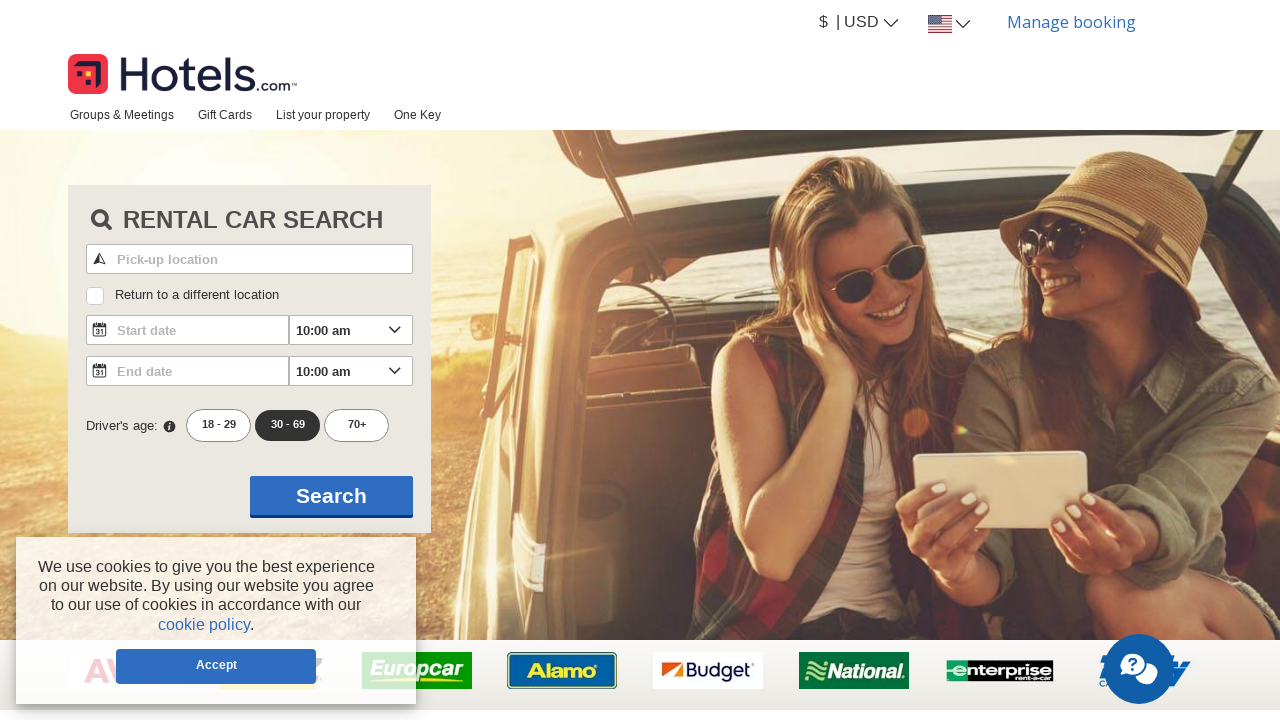

Clicked on 'Groups & Meetings' link to open new window at (122, 114) on a:text('Groups & Meetings')
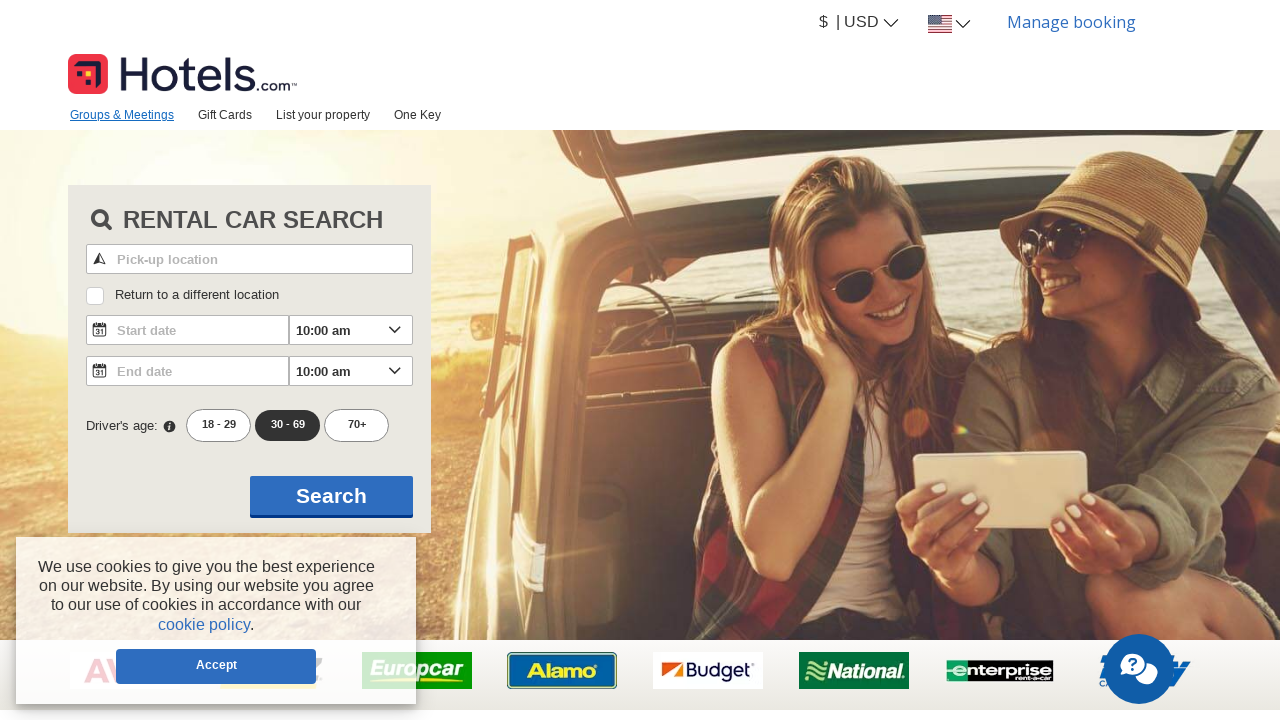

Captured reference to newly opened window
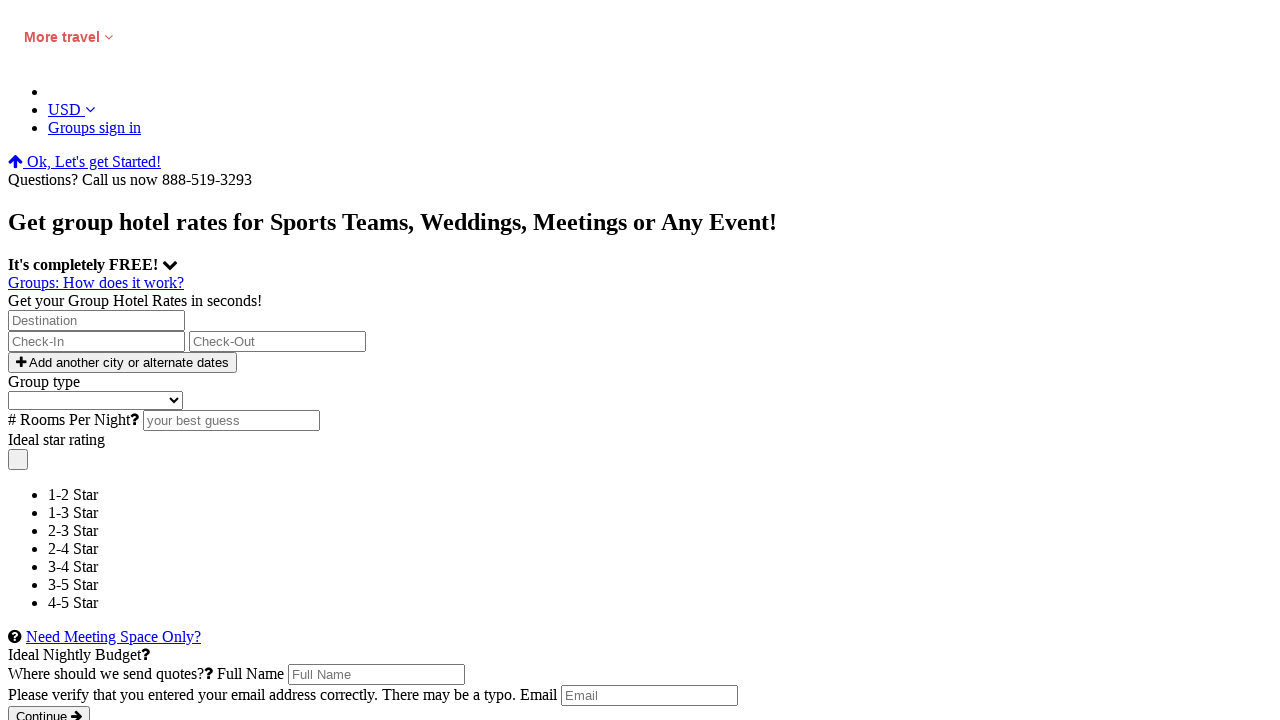

New window finished loading
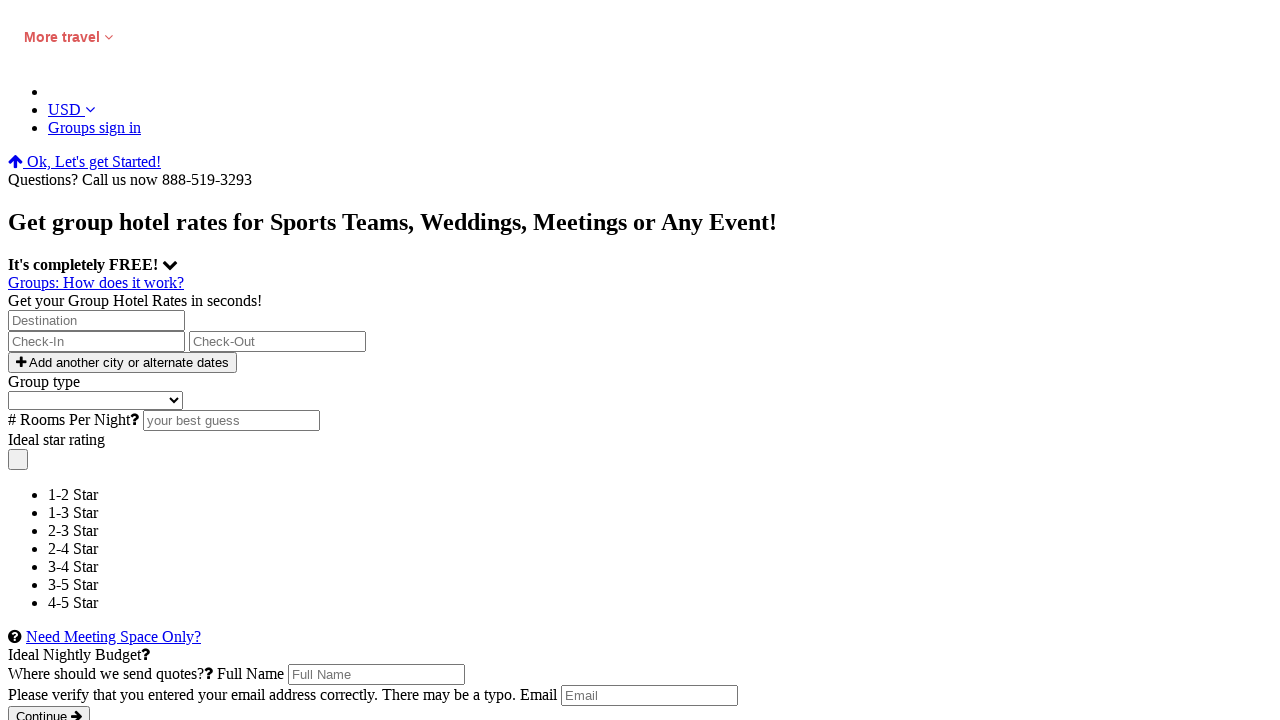

Filled destination field with 'Dhaka' on input[name='Destination1Text']
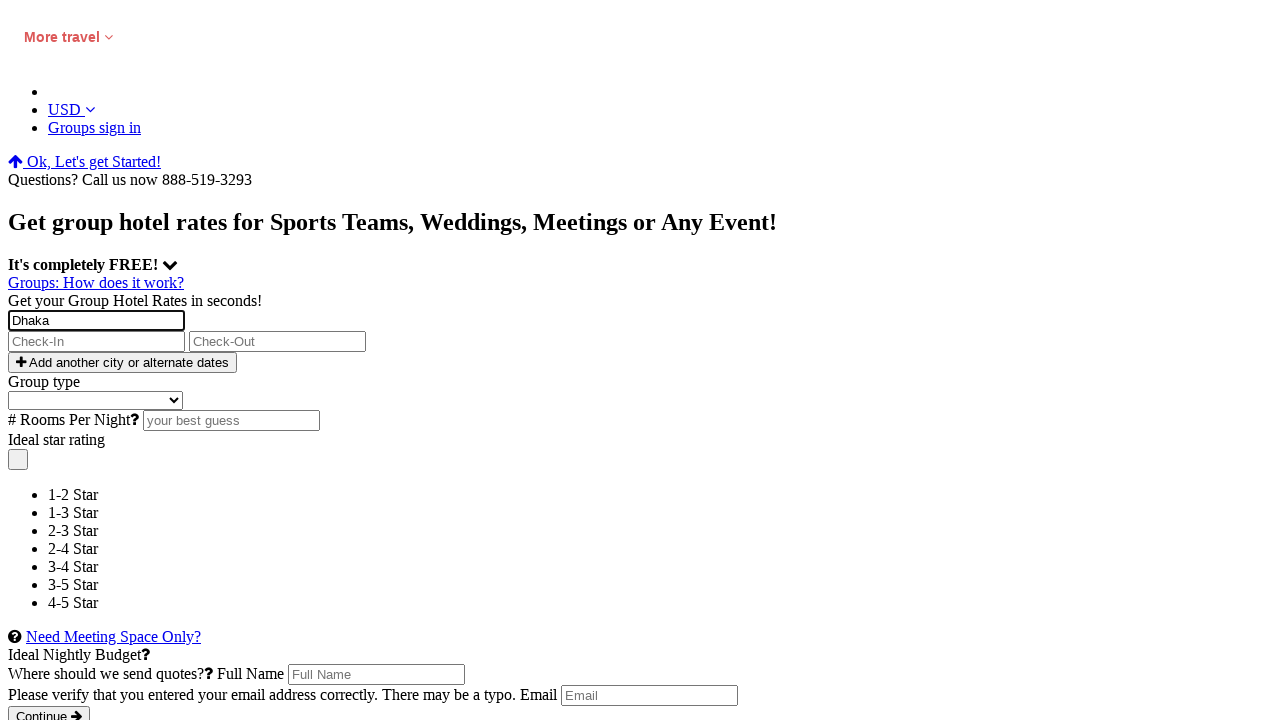

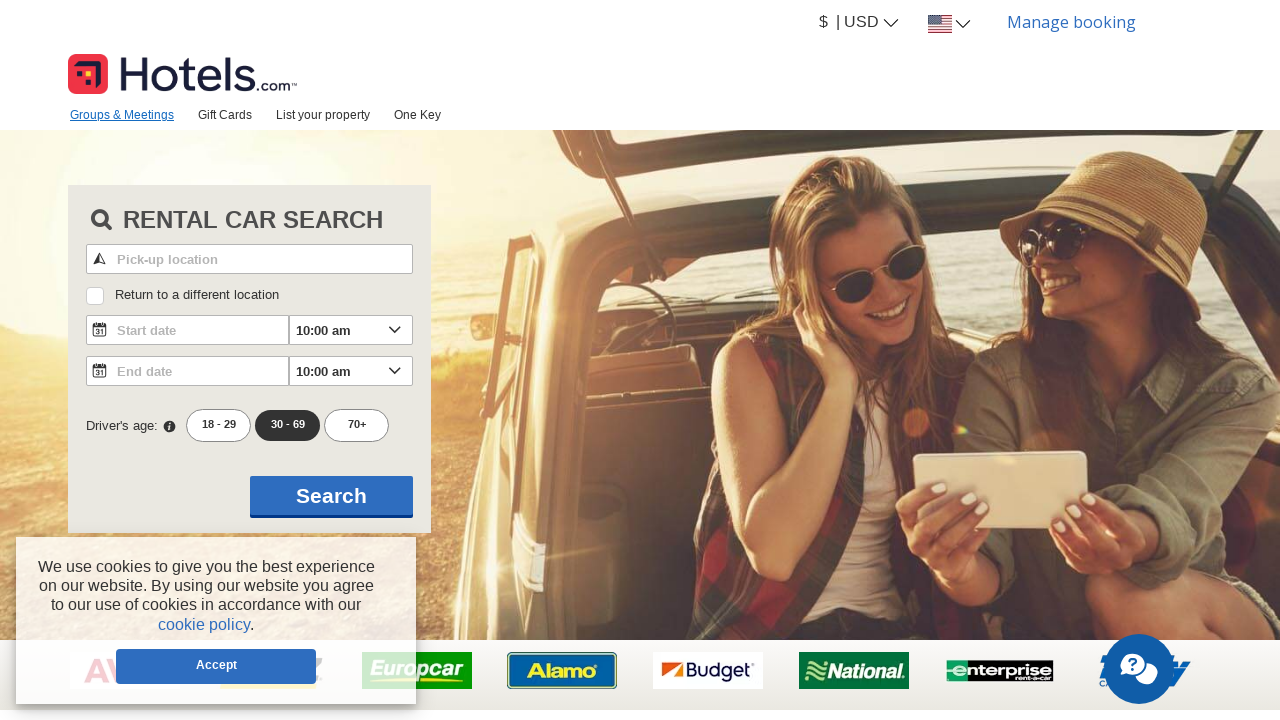